Tests prompt JavaScript alert by clicking the button to trigger it, entering a custom message, and accepting the dialog

Starting URL: https://v1.training-support.net/selenium/javascript-alerts

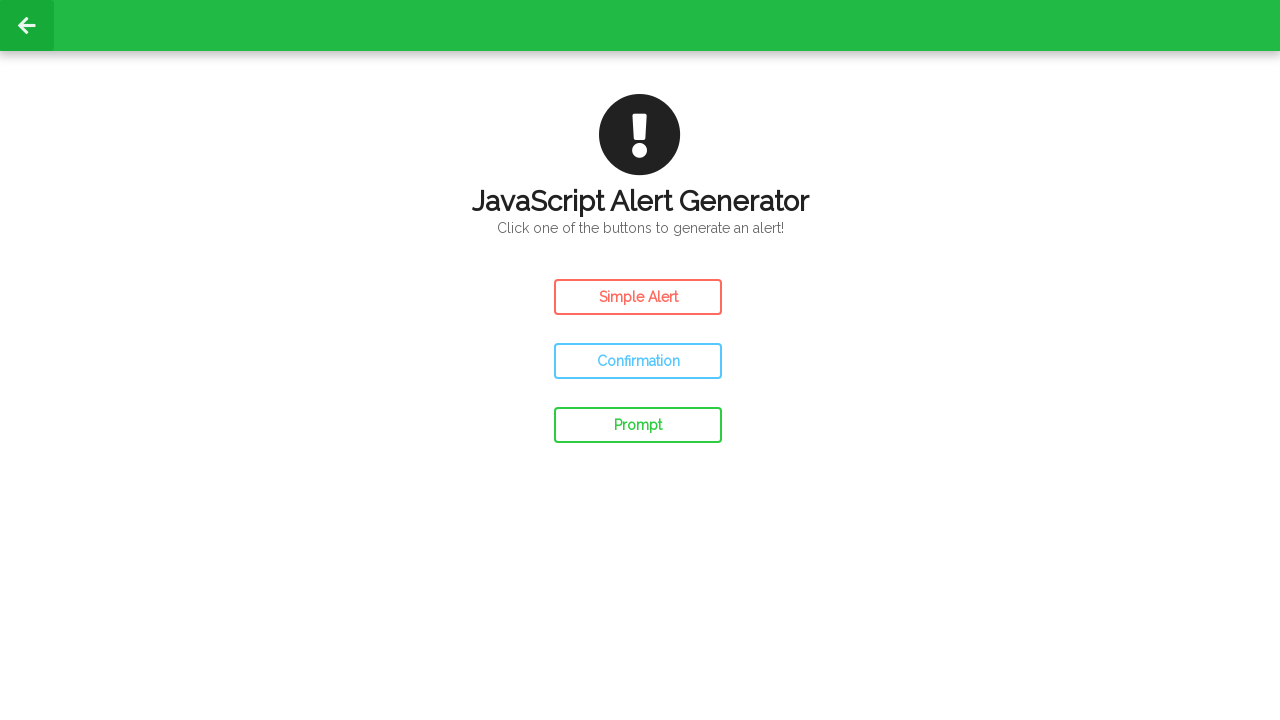

Set up dialog handler to accept prompt with custom message
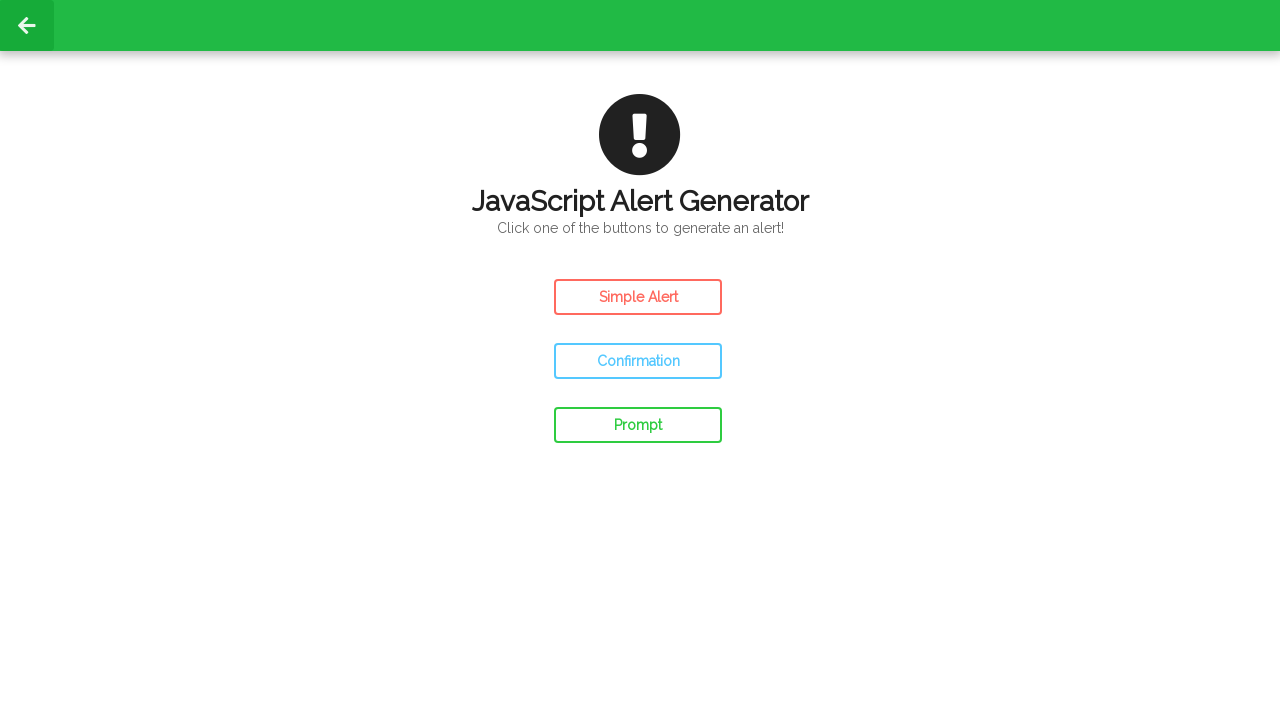

Clicked the Prompt Alert button to trigger JavaScript prompt dialog at (638, 425) on #prompt
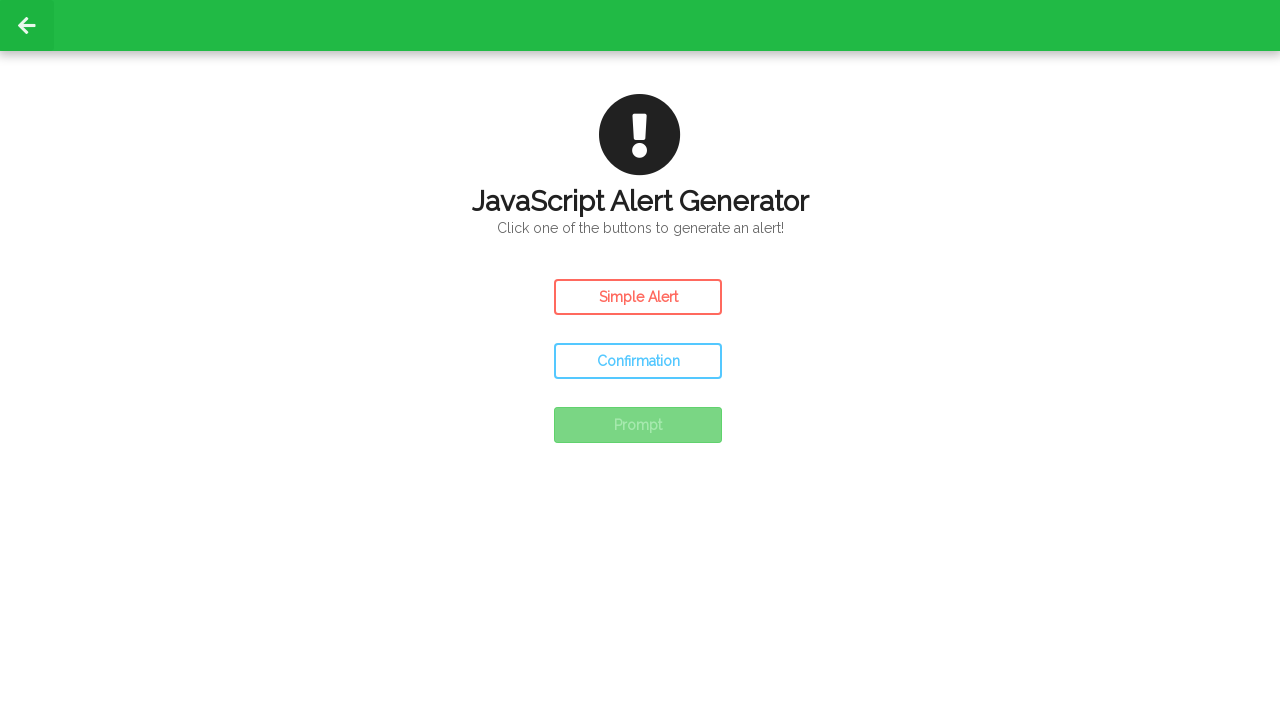

Waited for prompt dialog to be processed and accepted
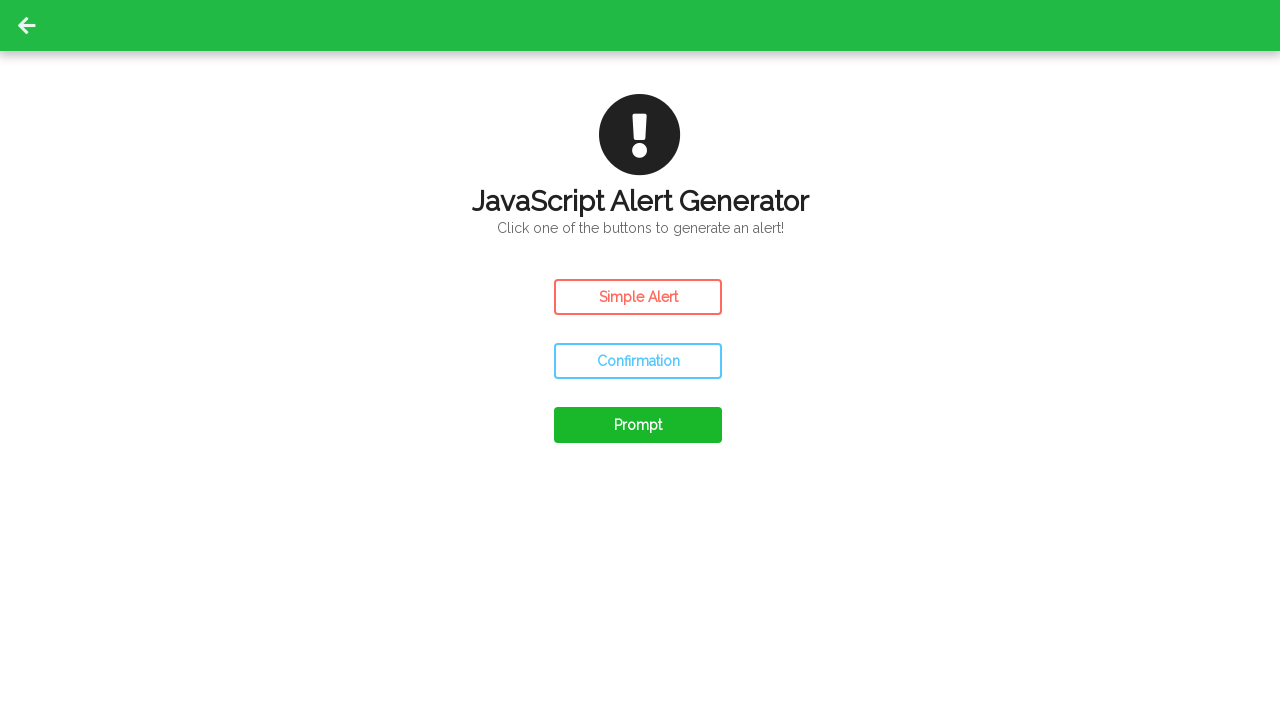

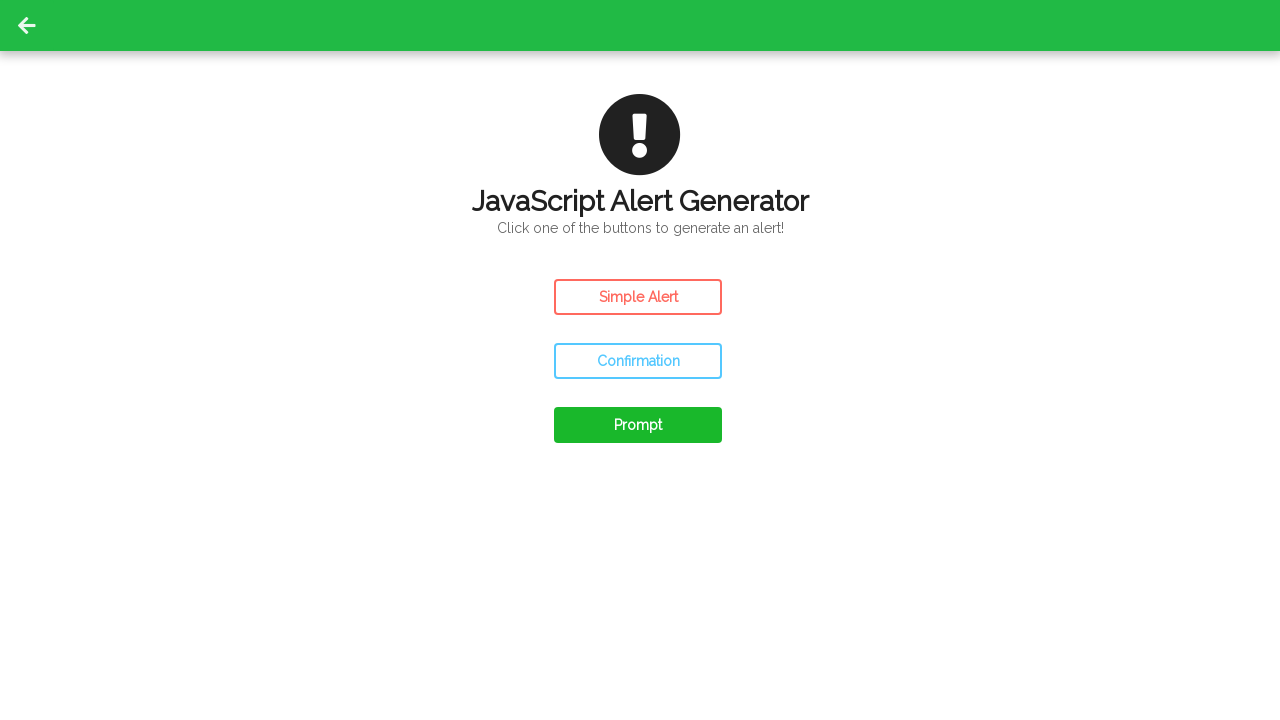